Tests dynamic loading page by clicking start button and waiting for Hello World text to appear with a timeout exception handling

Starting URL: https://the-internet.herokuapp.com/dynamic_loading/1

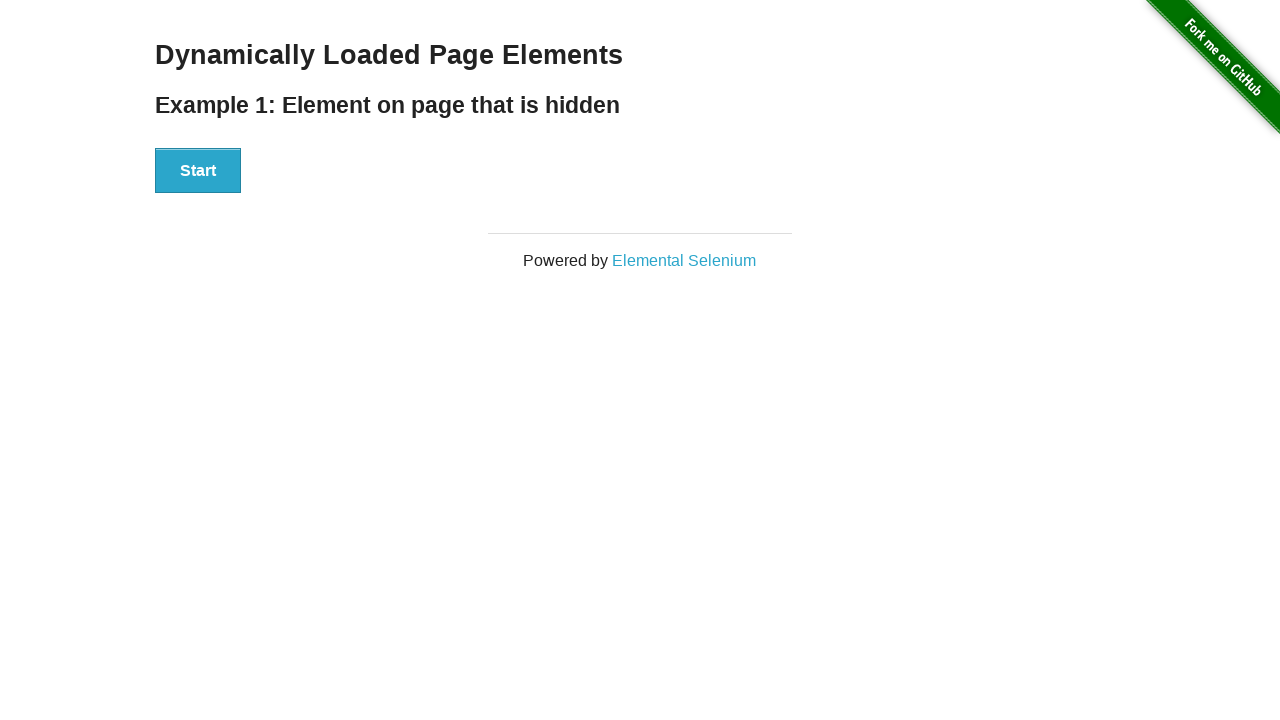

Clicked start button to trigger dynamic loading at (198, 171) on xpath=//div[@id='start']/button
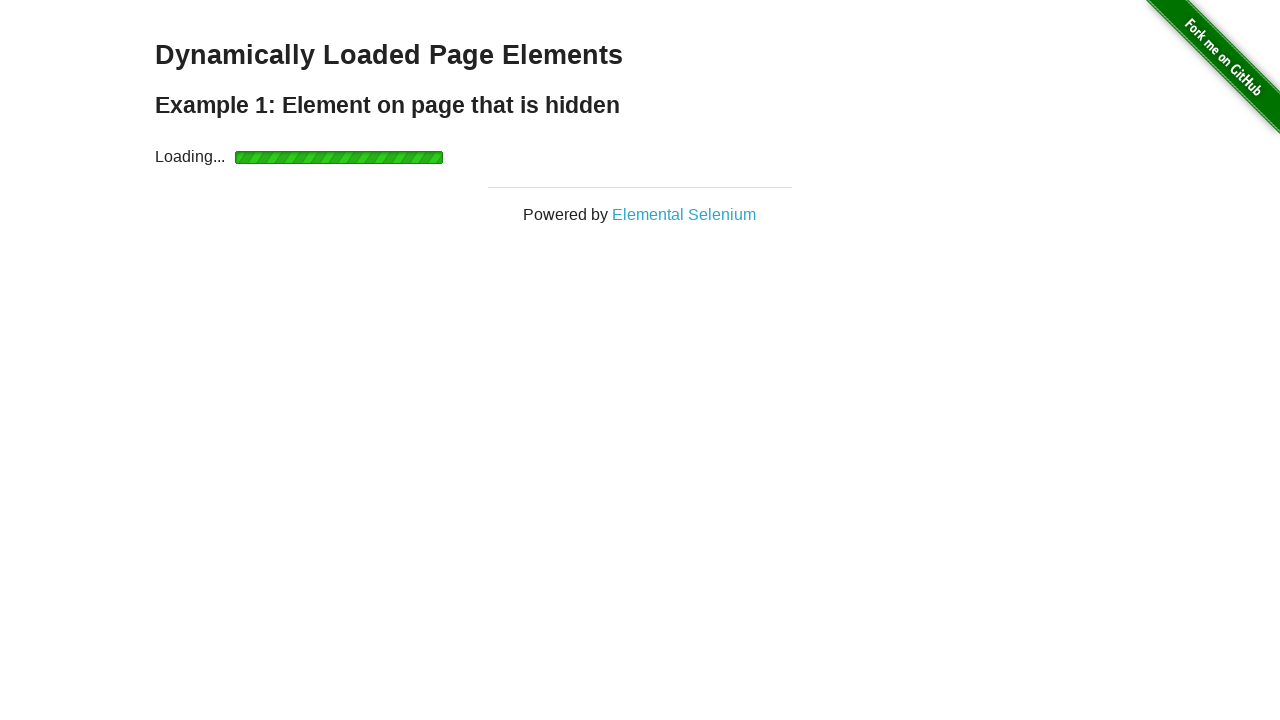

Timeout exception caught as expected while waiting for finish element
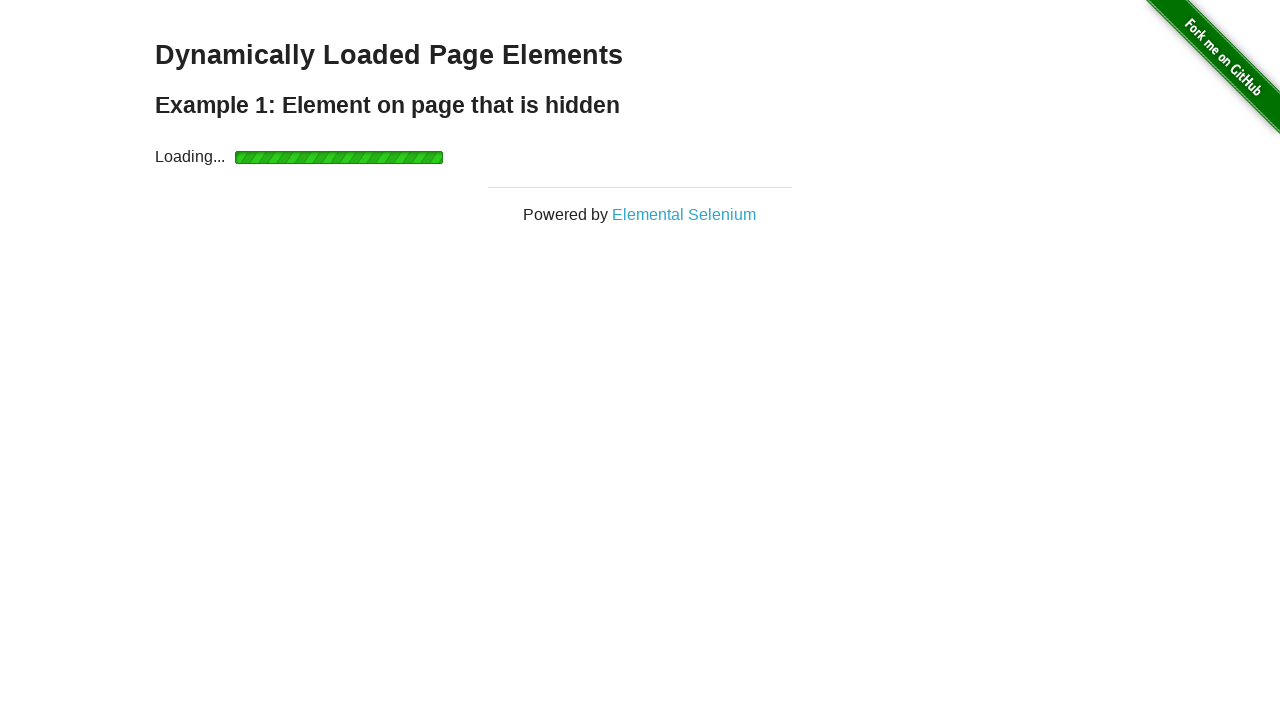

Located finish element
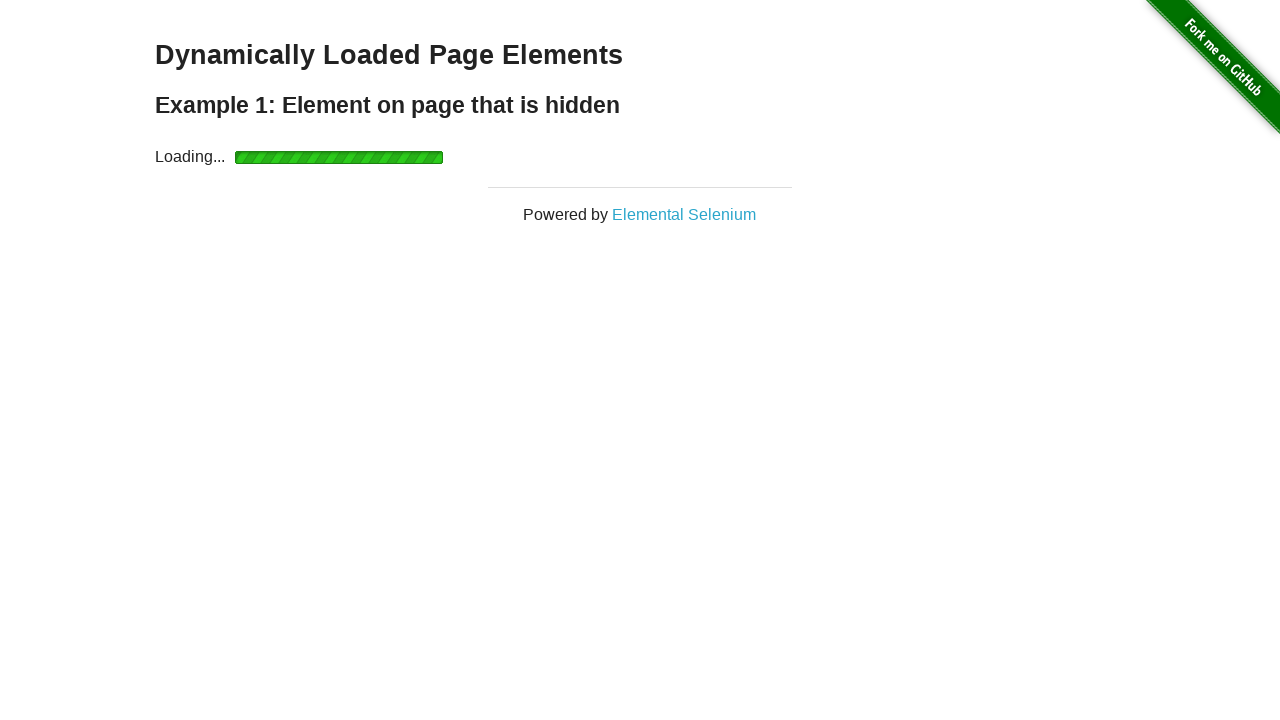

Retrieved finish element text content
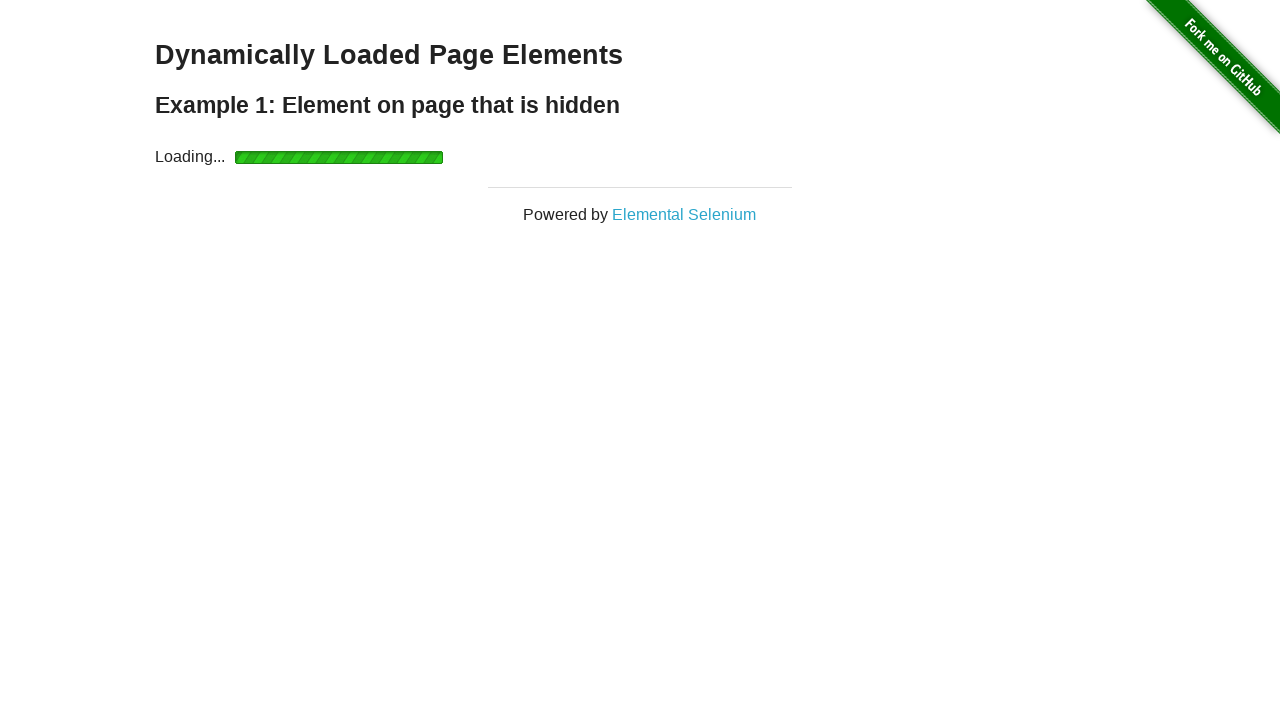

Verified finish element contains 'Hello World!'
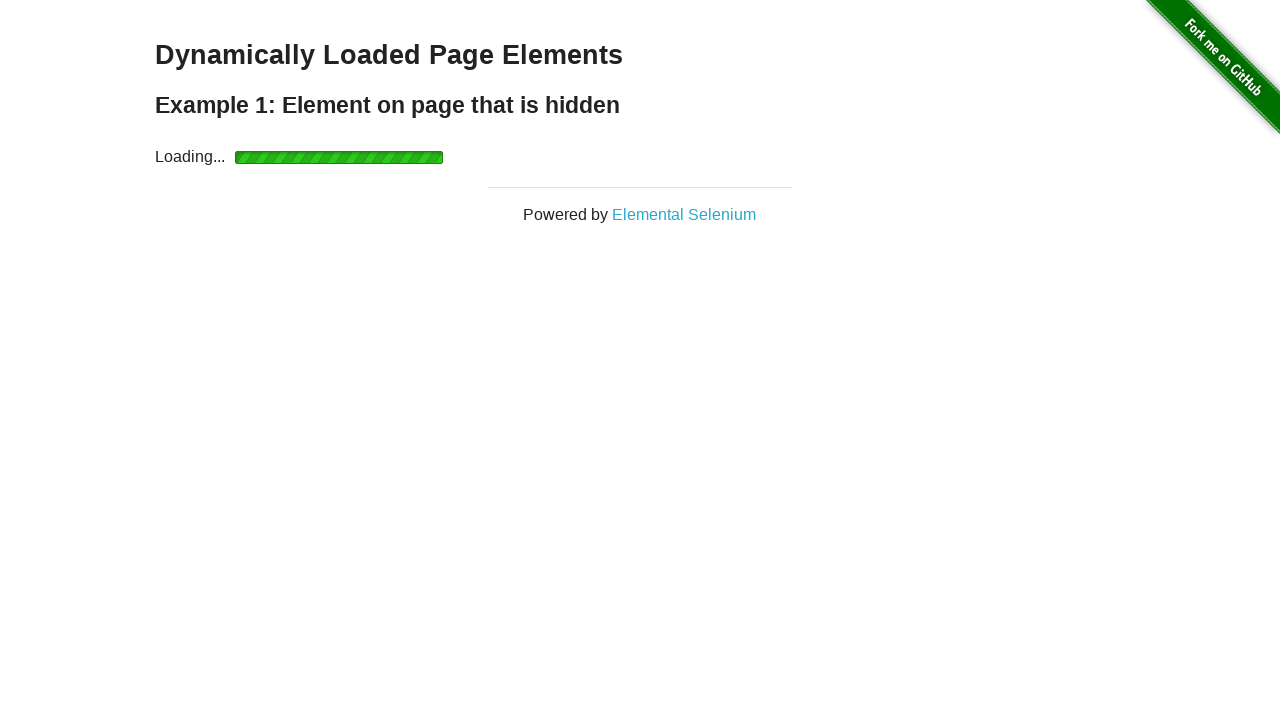

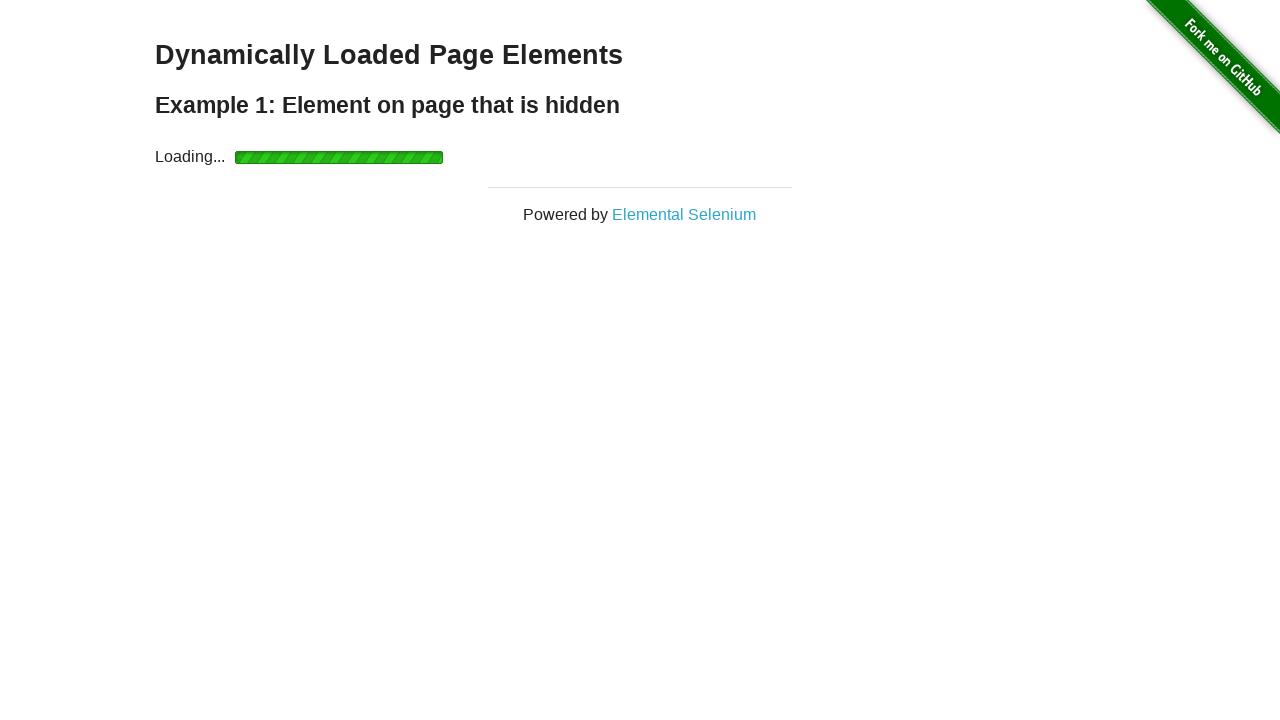